Tests that checkbox 1 can be checked by clicking on it

Starting URL: https://the-internet.herokuapp.com/checkboxes

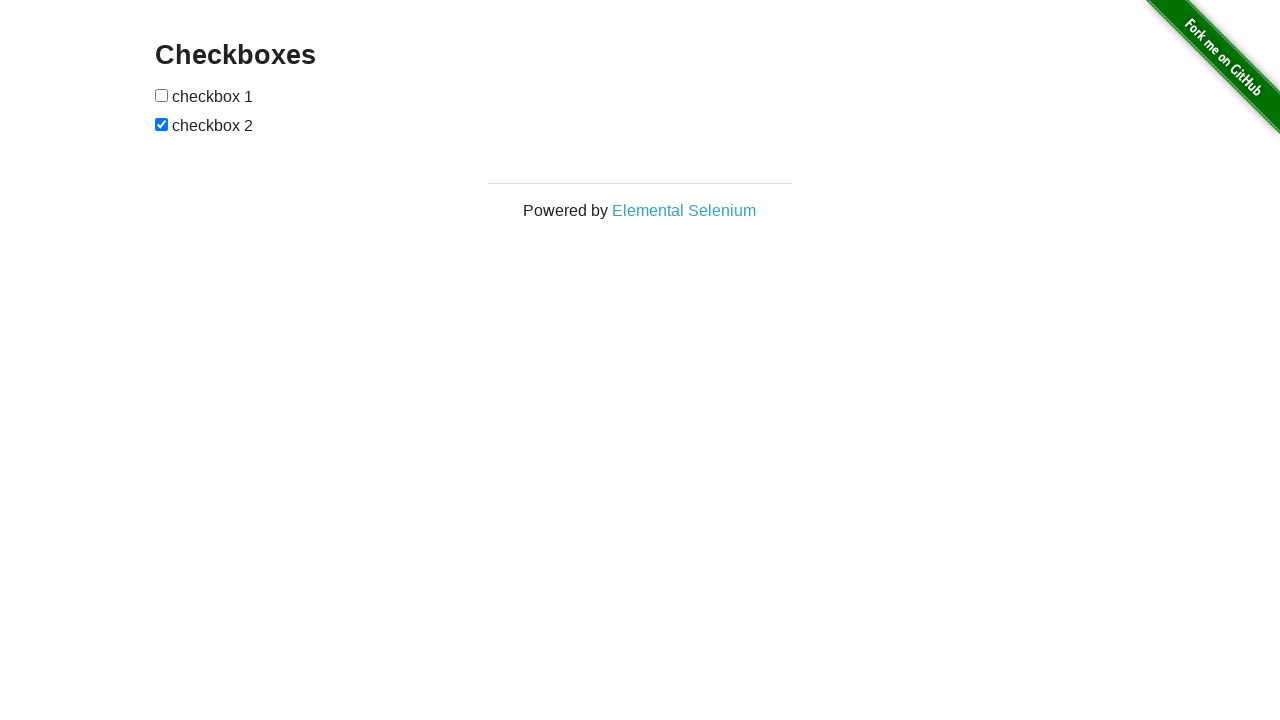

Located checkbox 1
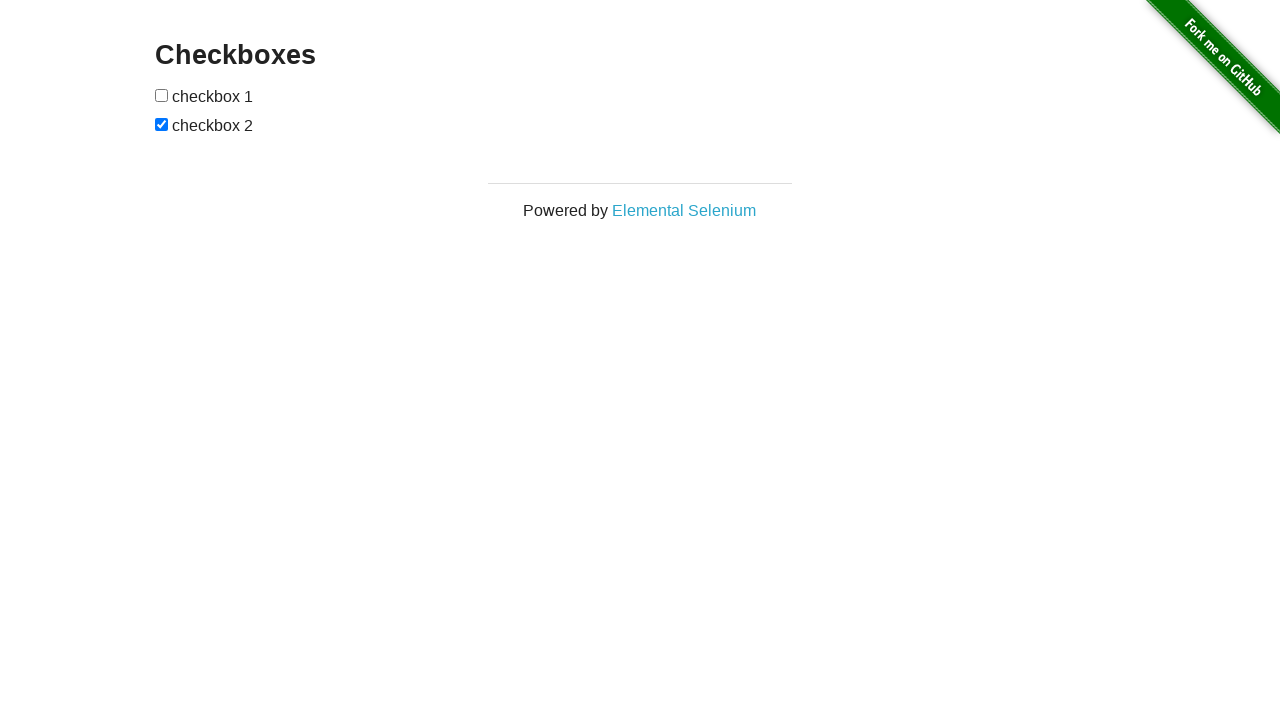

Checked checkbox 1 at (162, 95) on input[type='checkbox'] >> nth=0
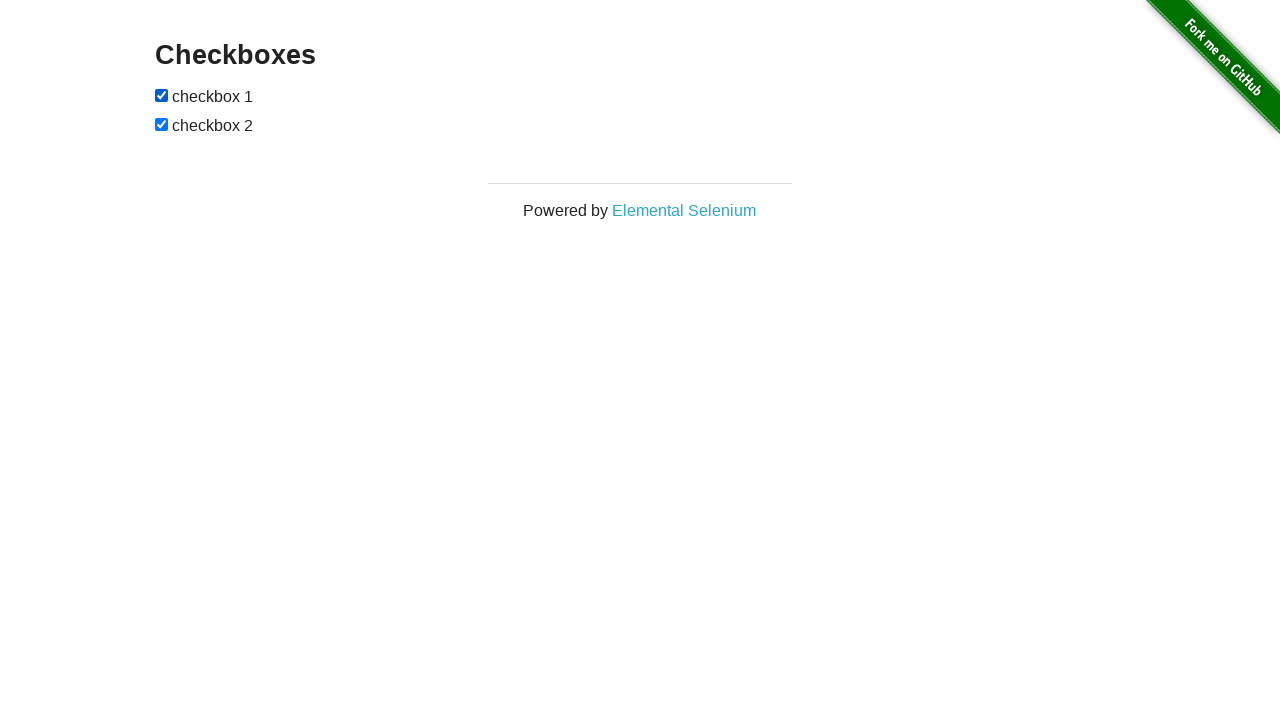

Verified checkbox 1 is checked
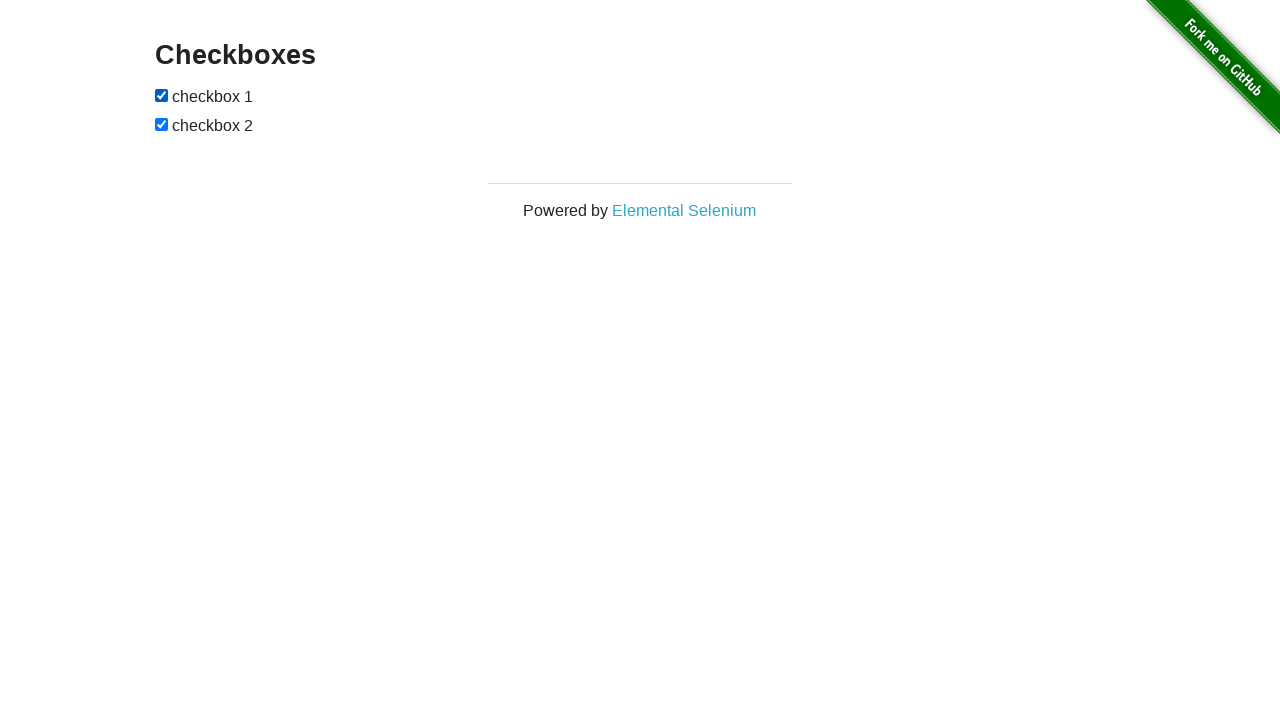

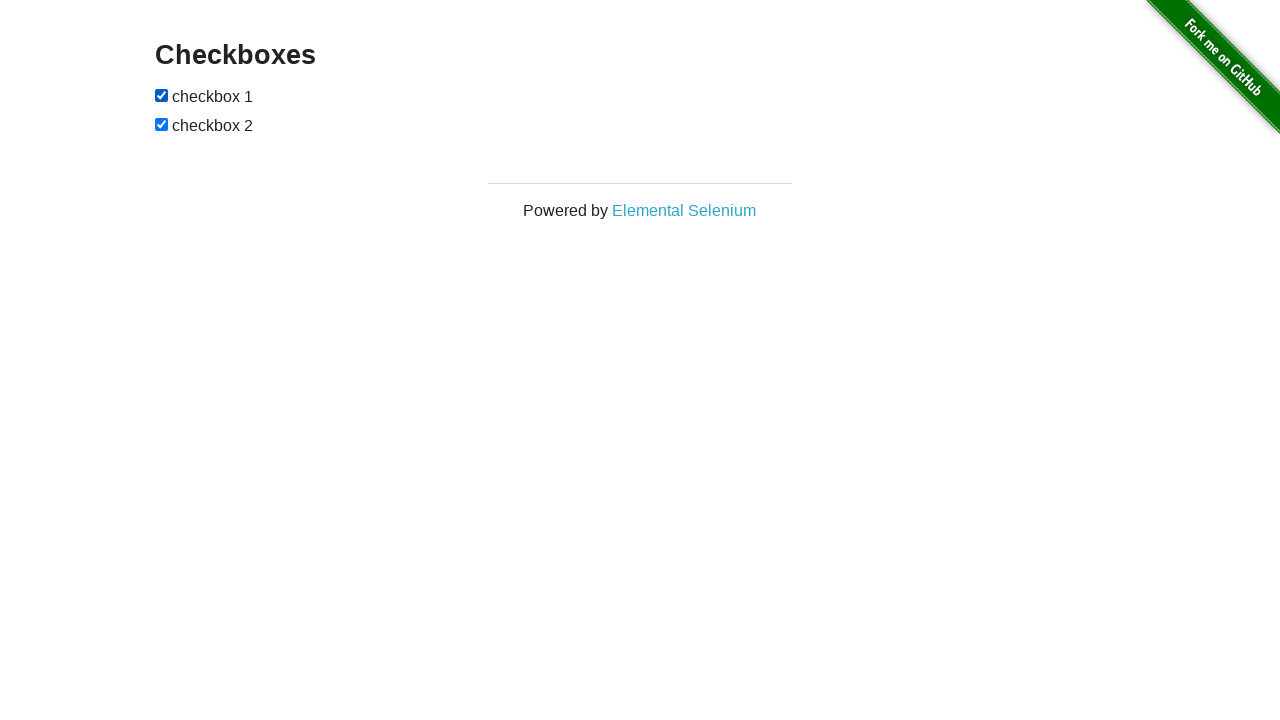